Tests that the text input field clears after adding a todo item.

Starting URL: https://demo.playwright.dev/todomvc

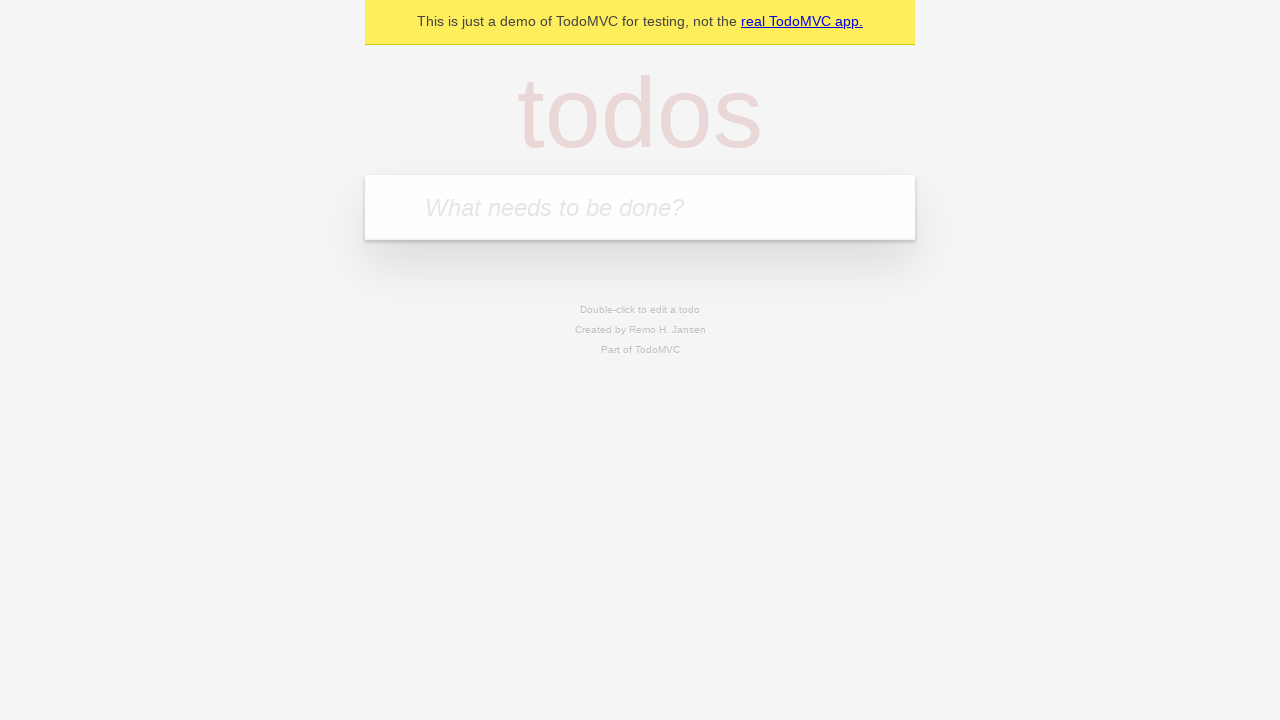

Filled todo input field with 'buy some cheese' on internal:attr=[placeholder="What needs to be done?"i]
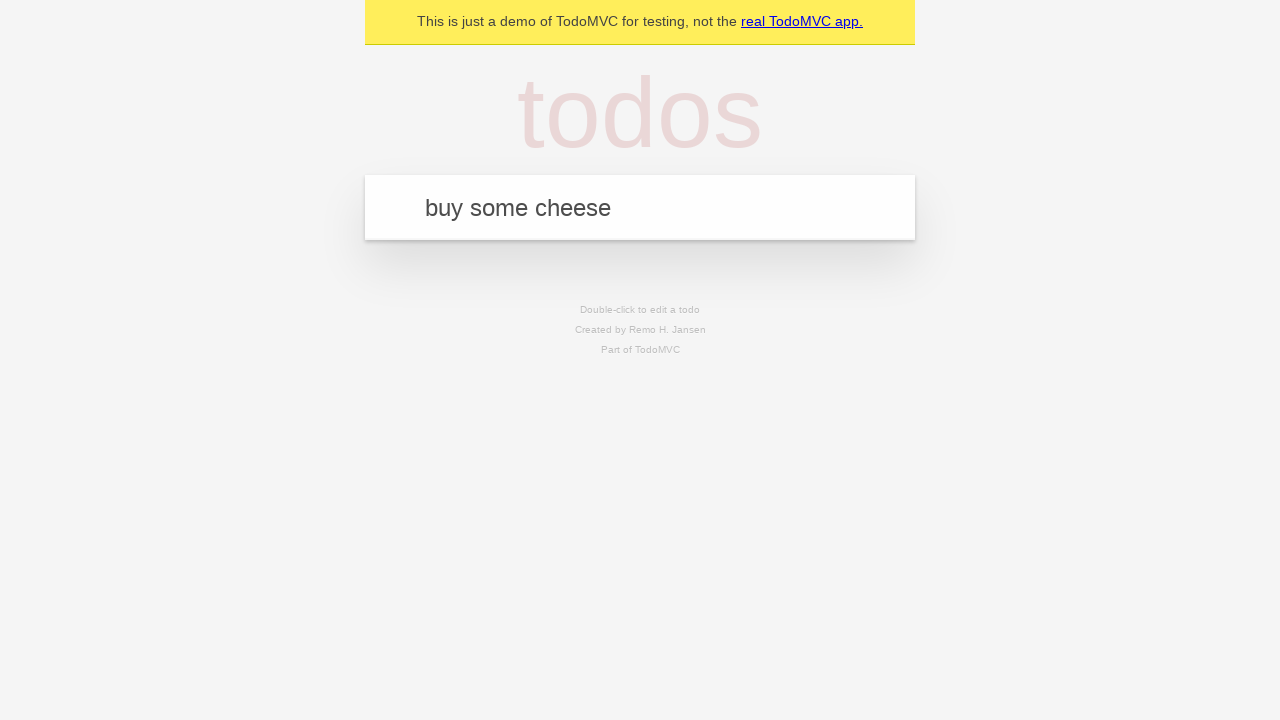

Pressed Enter to add todo item on internal:attr=[placeholder="What needs to be done?"i]
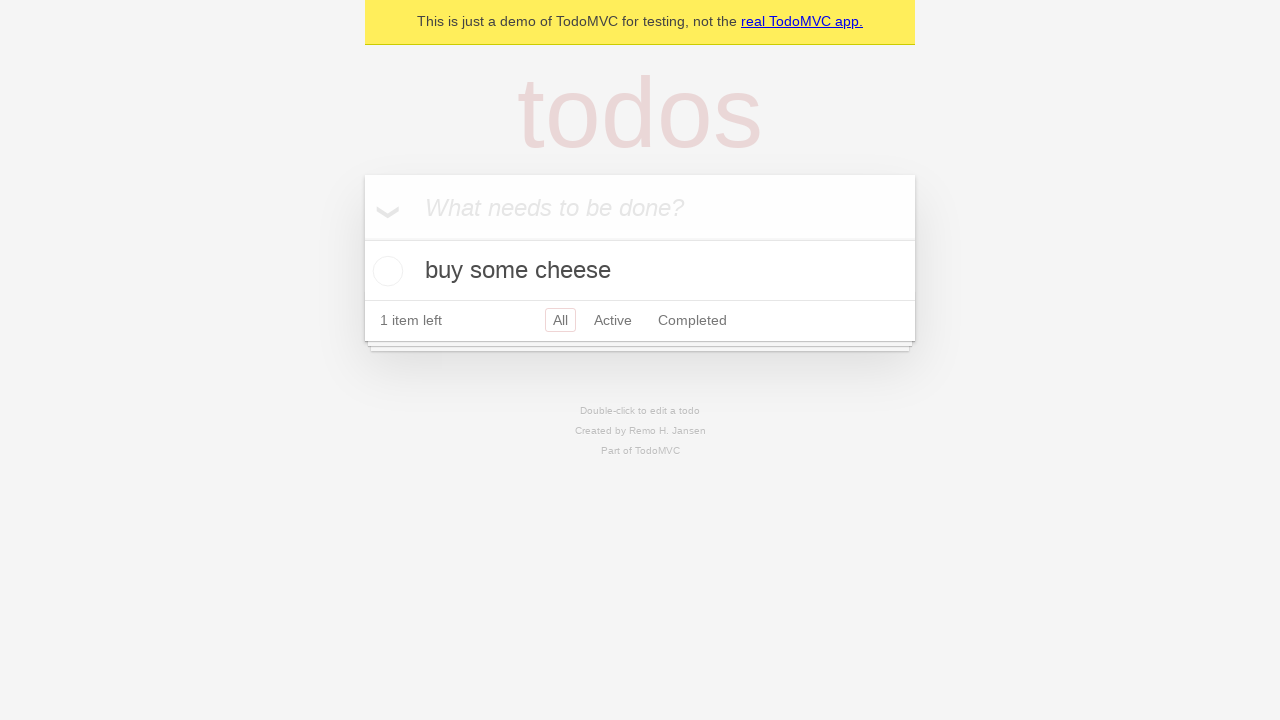

Todo item appeared on the page
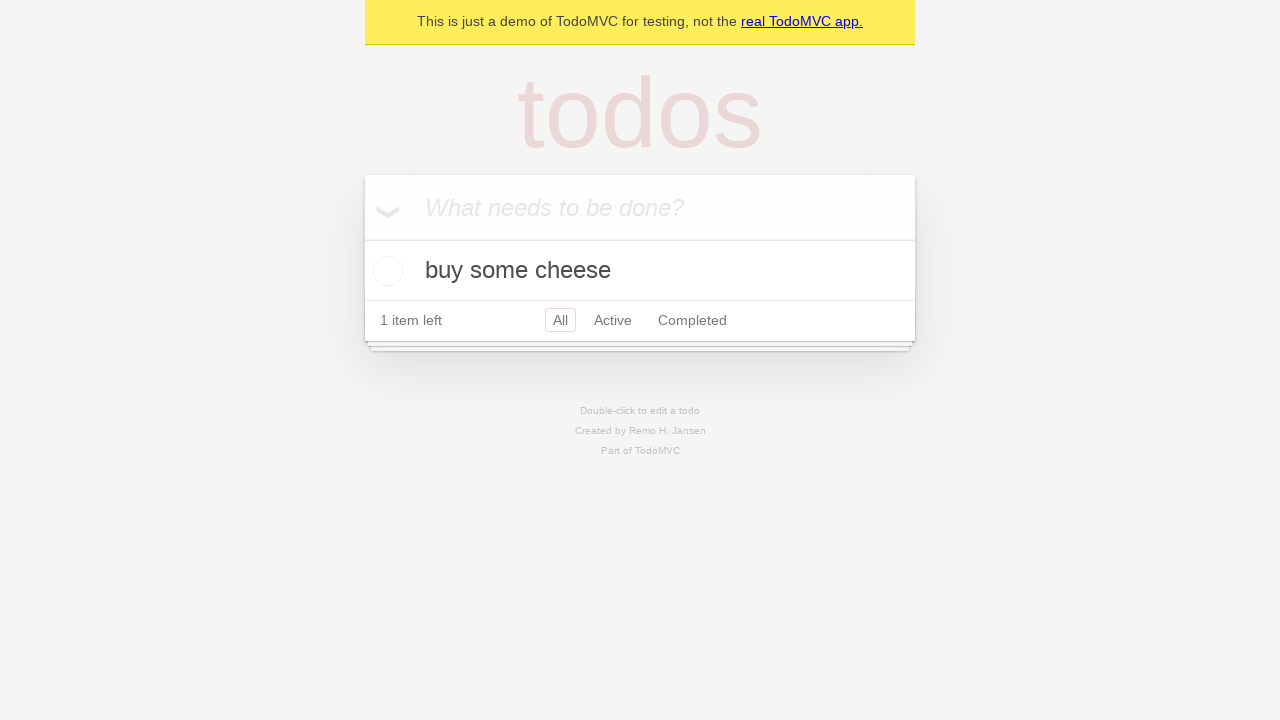

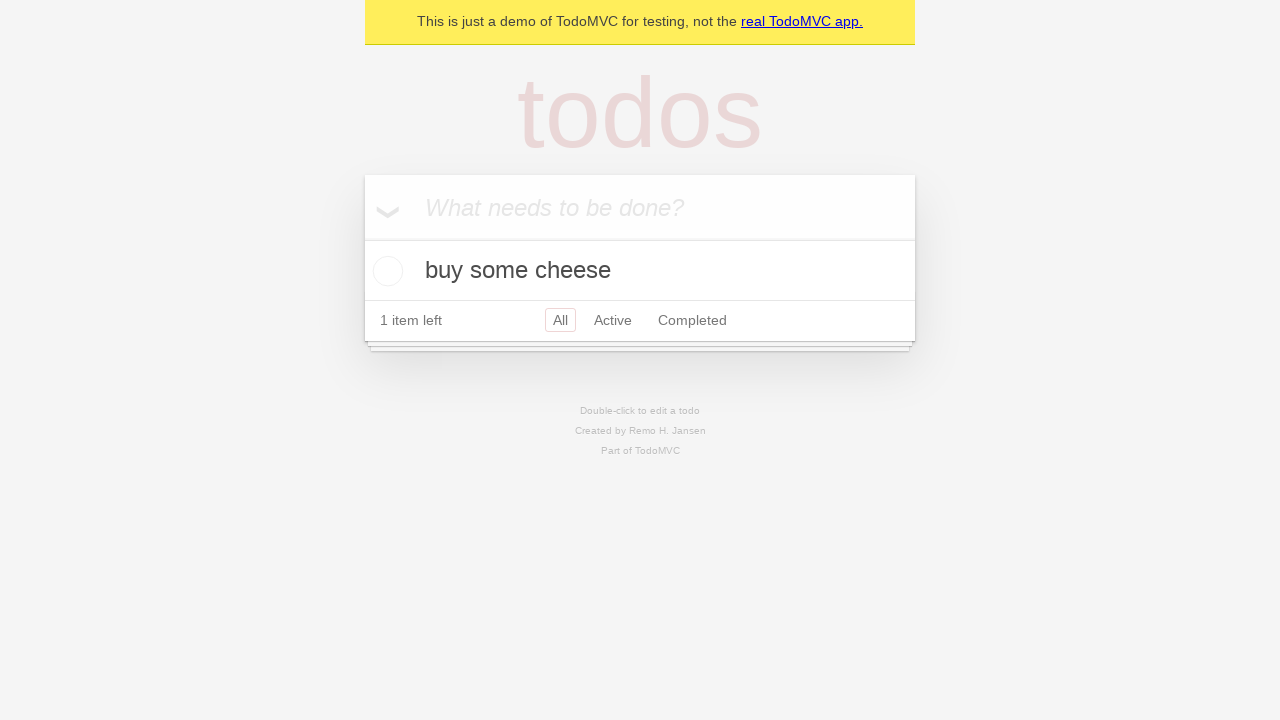